Tests a registration form by filling in first name, last name, and email fields, then submitting the form

Starting URL: http://suninjuly.github.io/registration1.html

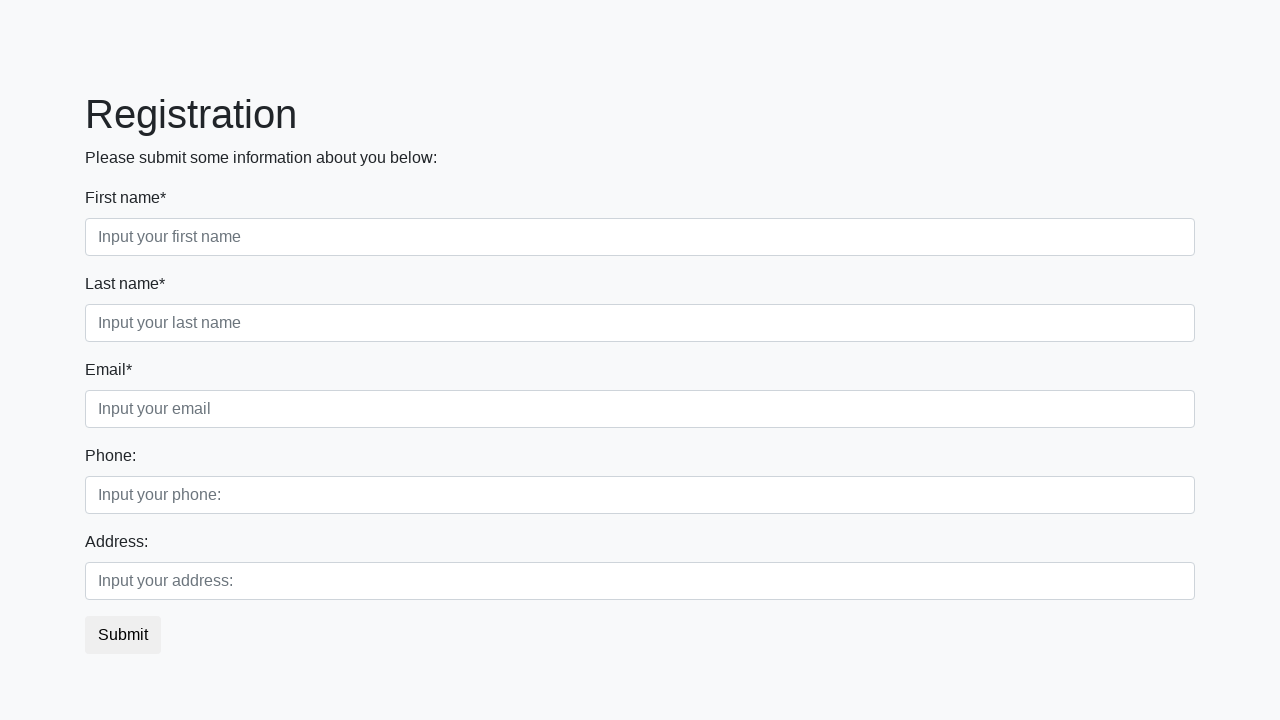

Filled first name field with 'Ivan' on body > div > form > div.first_block > div.form-group.first_class > input
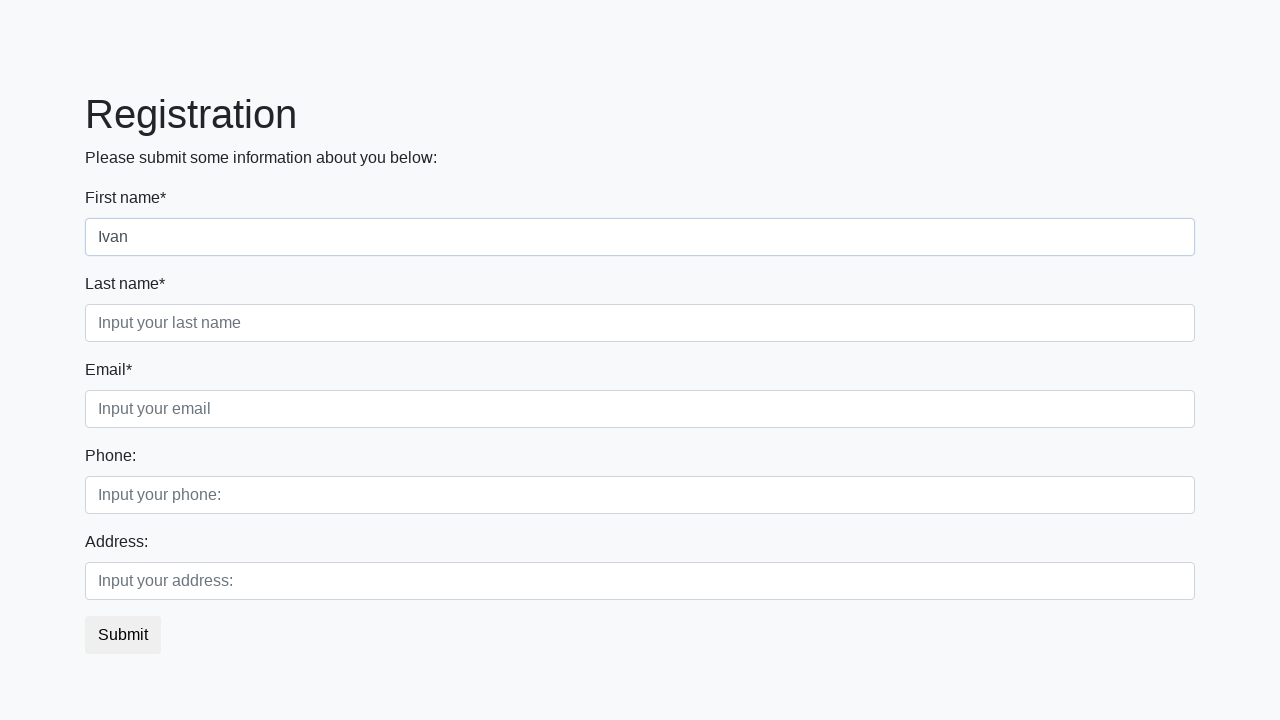

Filled last name field with 'Petrov' on body > div > form > div.first_block > div.form-group.second_class > input
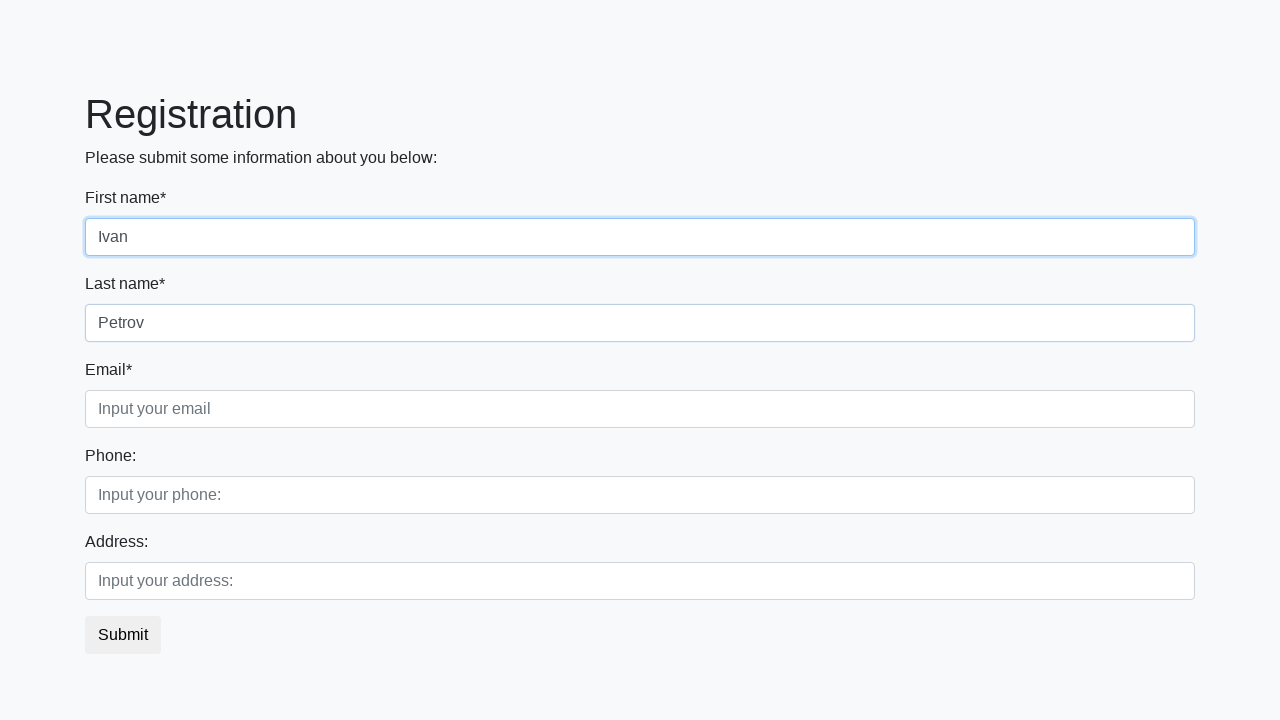

Filled email field with 'test@example.com' on body > div > form > div.first_block > div.form-group.third_class > input
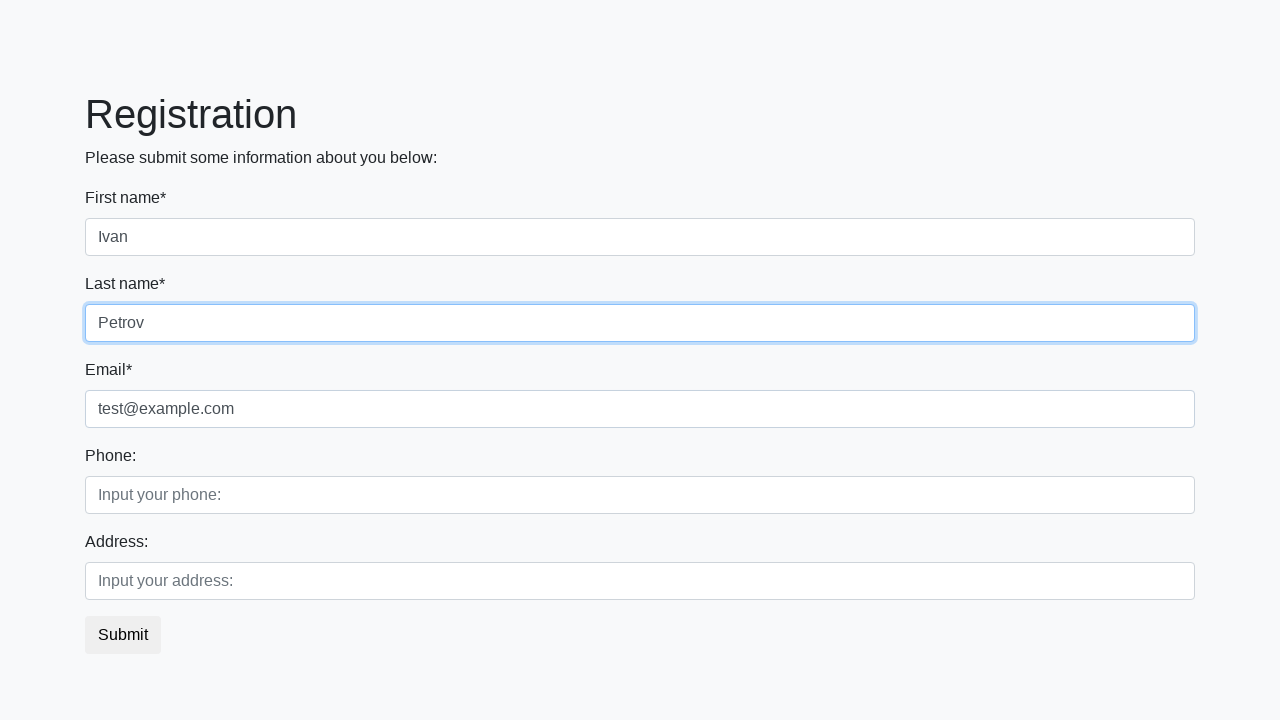

Clicked submit button to register the form at (123, 635) on button.btn
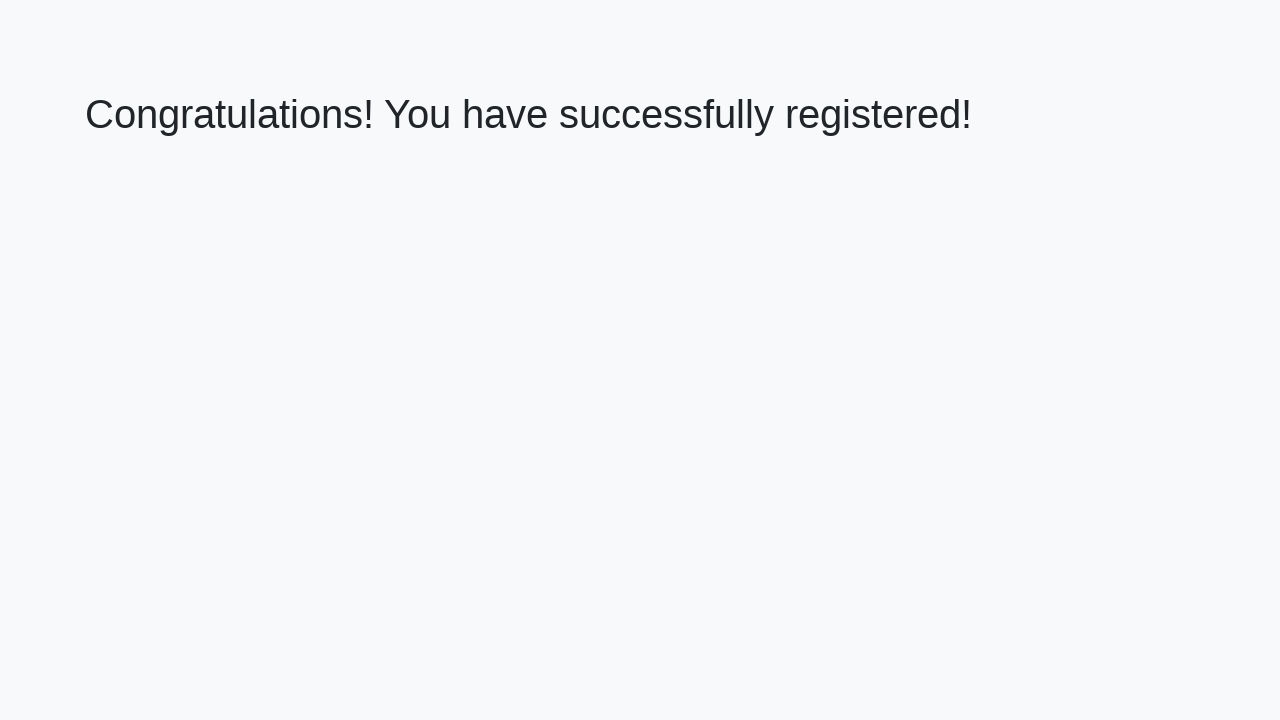

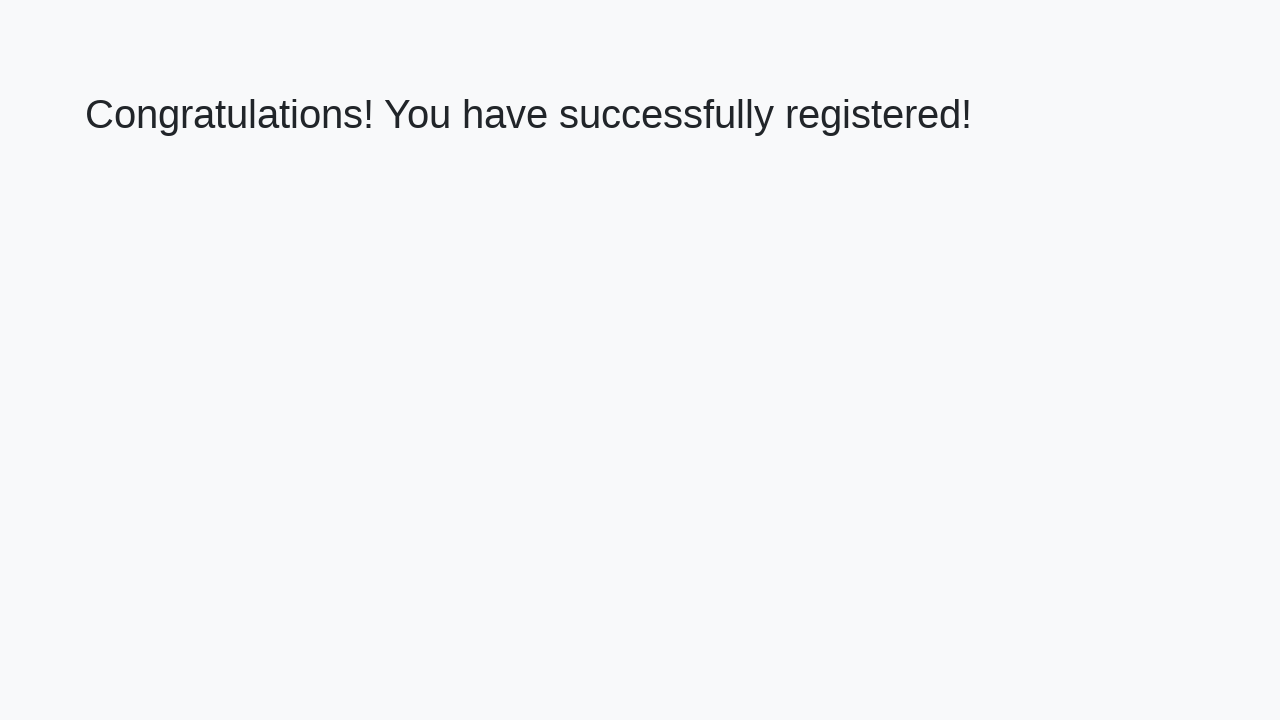